Tests clicking on a checkbox element located to the left of a label text using relative positioning on an Angular practice page

Starting URL: https://www.rahulshettyacademy.com/angularpractice

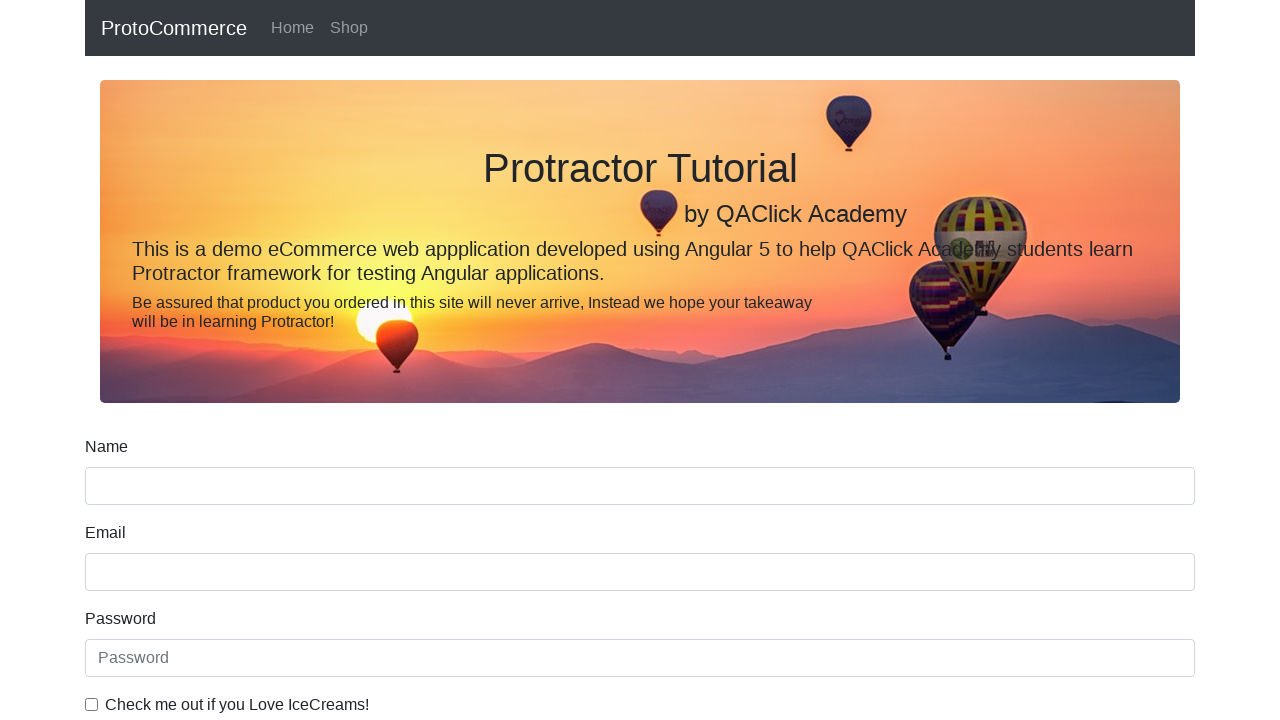

Clicked checkbox element located to the left of 'Check me out if you Love IceCreams!' label at (92, 704) on input[type='checkbox']:left-of(:text('Check me out if you Love IceCreams!'))
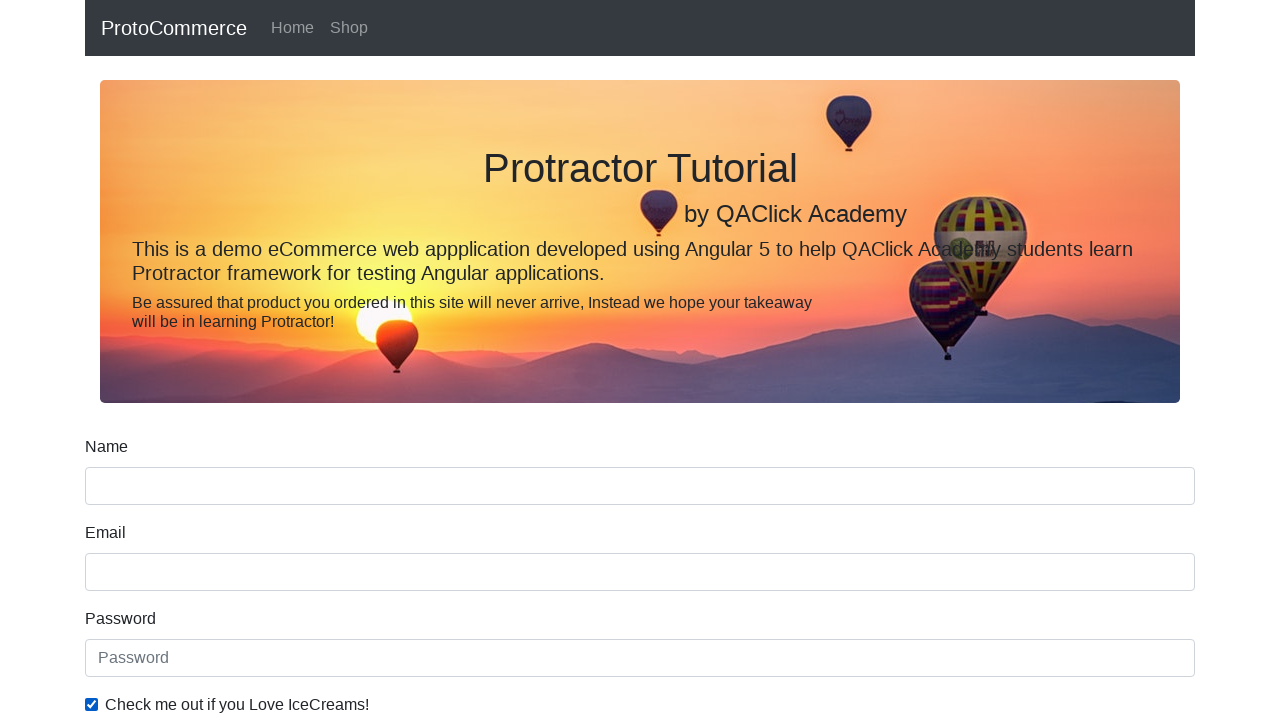

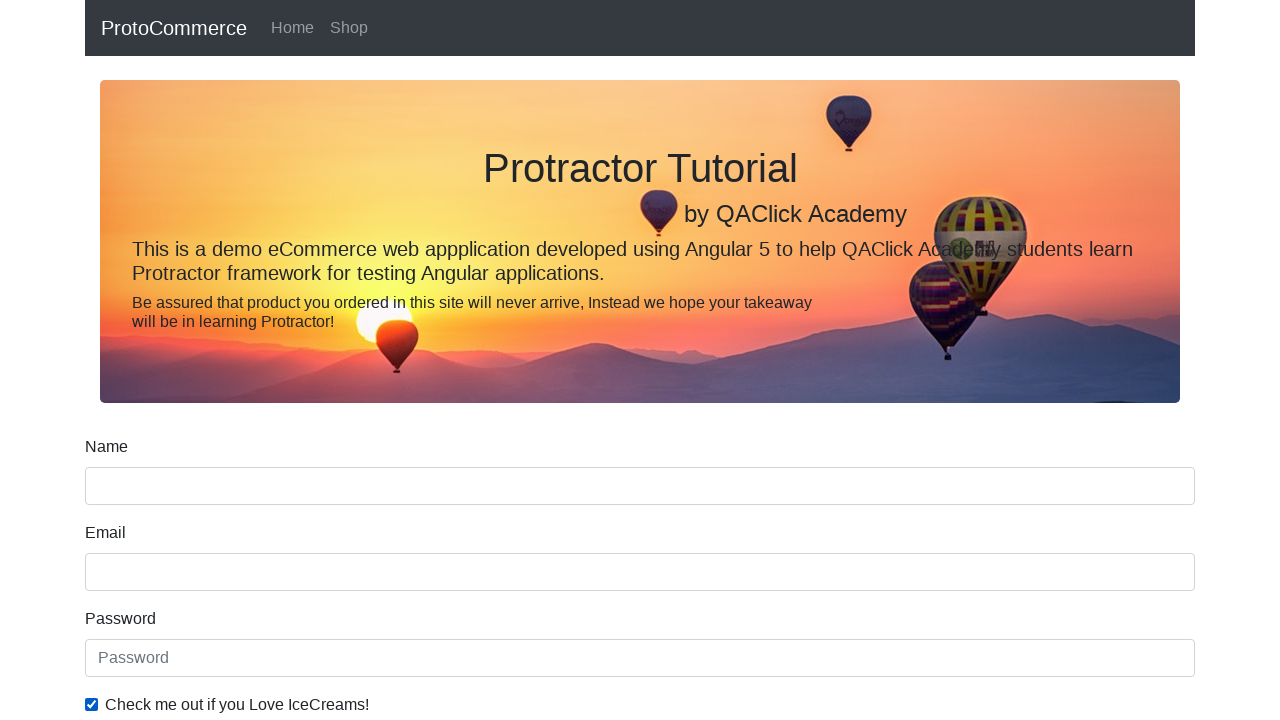